Tests checkbox functionality by clicking an unchecked checkbox and verifying it becomes checked

Starting URL: https://www.selenium.dev/selenium/web/web-form.html

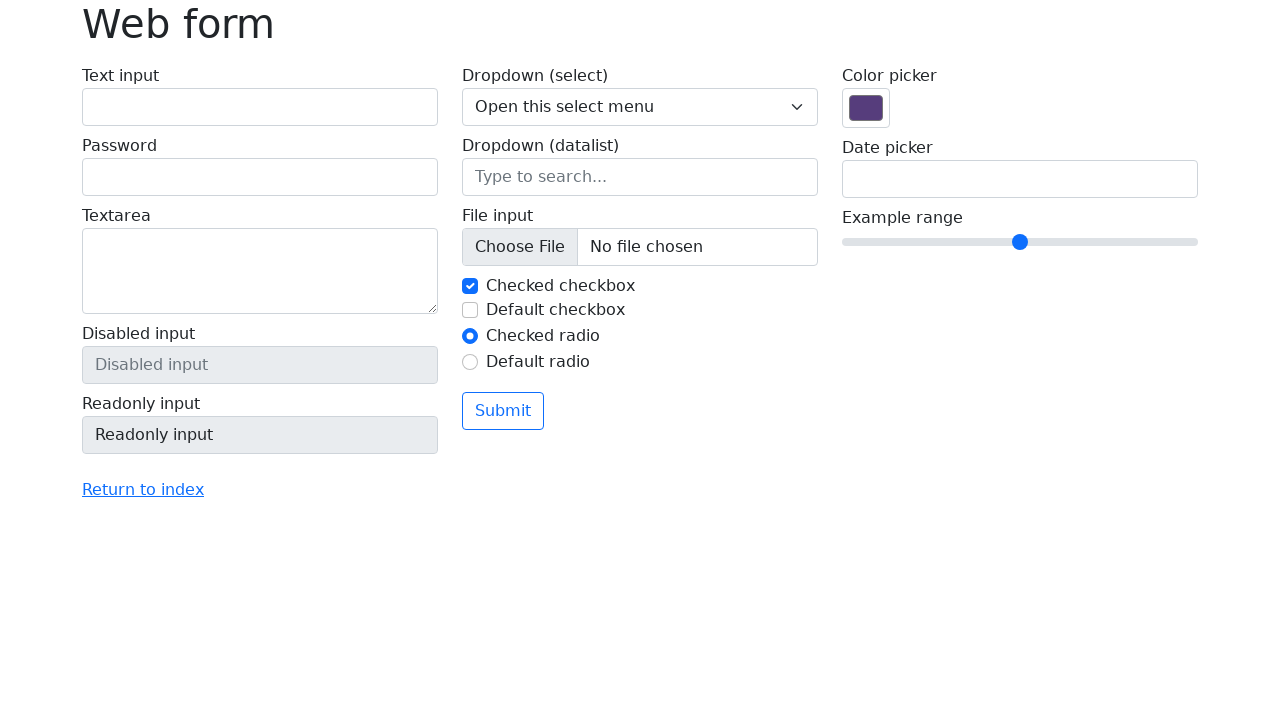

Clicked unchecked checkbox #my-check-2 at (470, 310) on #my-check-2
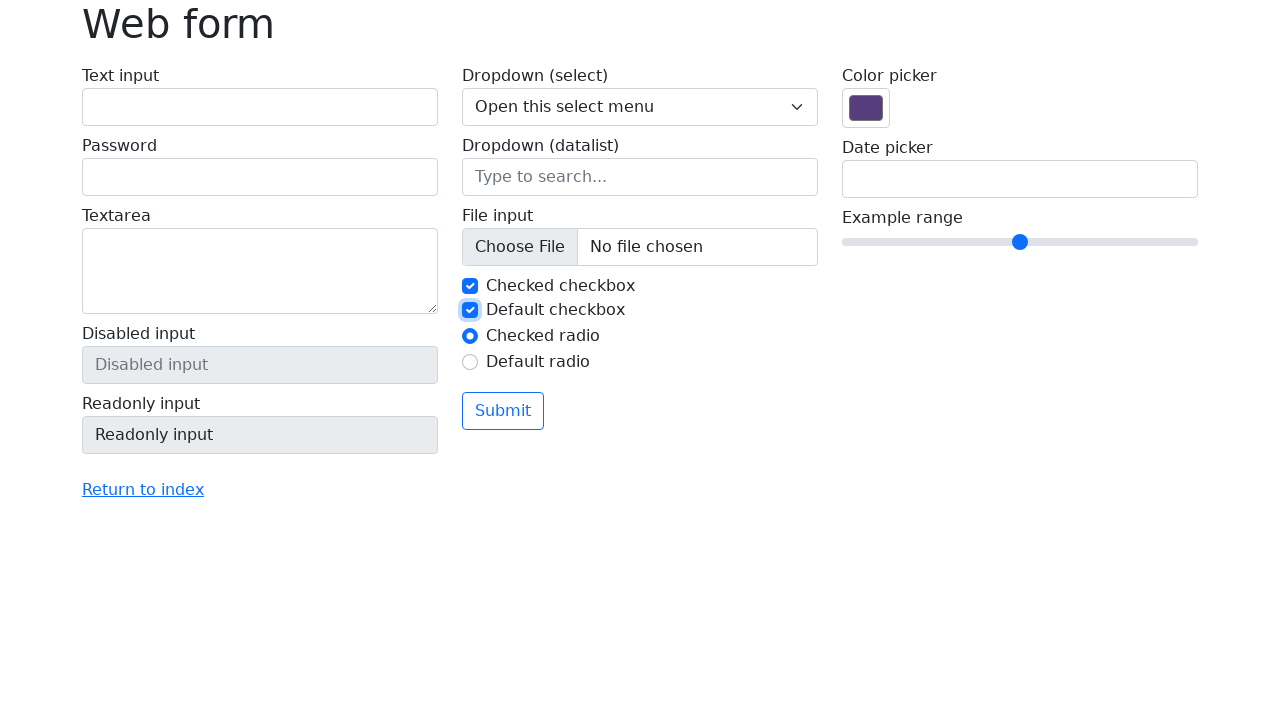

Verified checkbox #my-check-2 is now checked
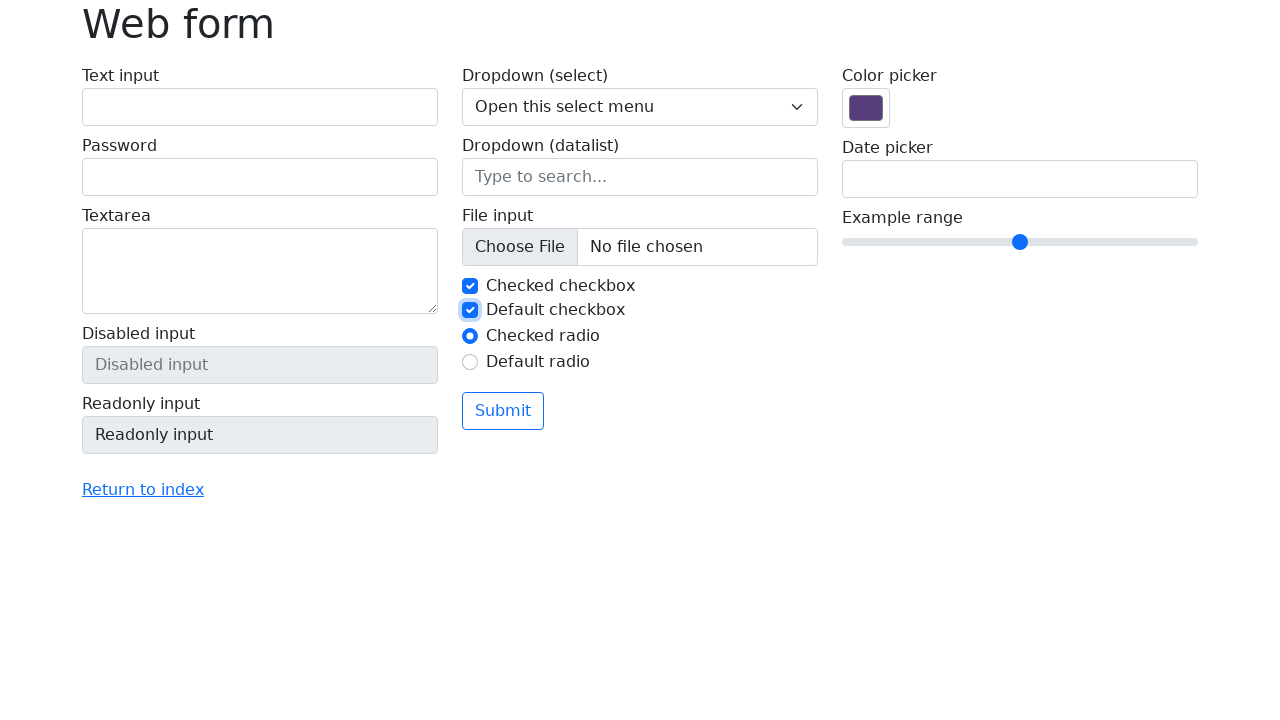

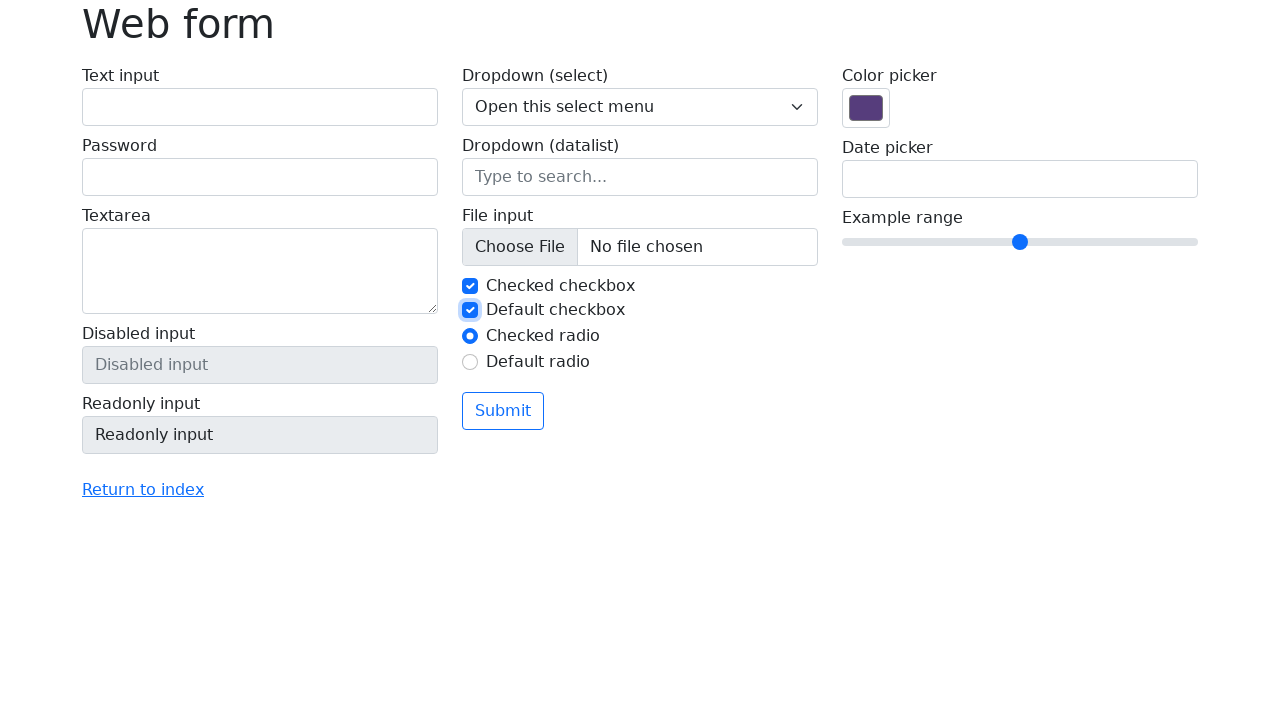